Tests scrolling functionality on a page, scrolls within a fixed header table, sums up values in the table, and verifies the total matches the displayed amount

Starting URL: https://rahulshettyacademy.com/AutomationPractice/

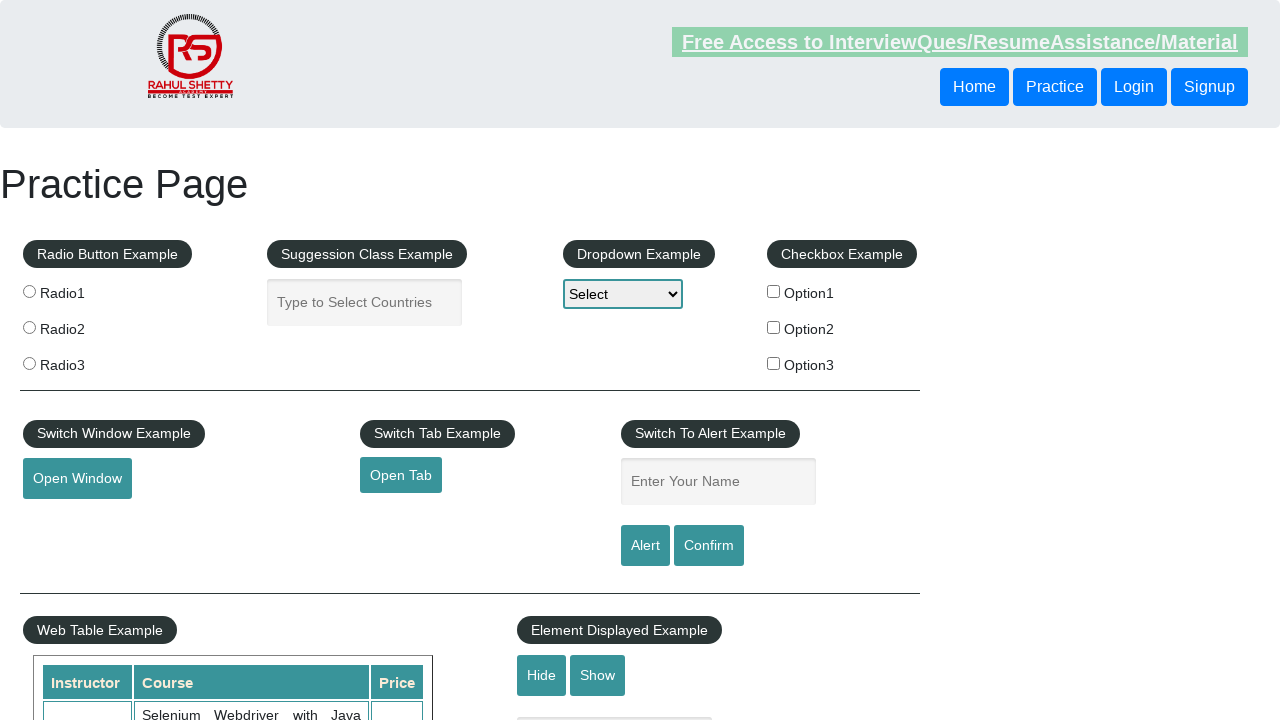

Scrolled main page down by 500 pixels
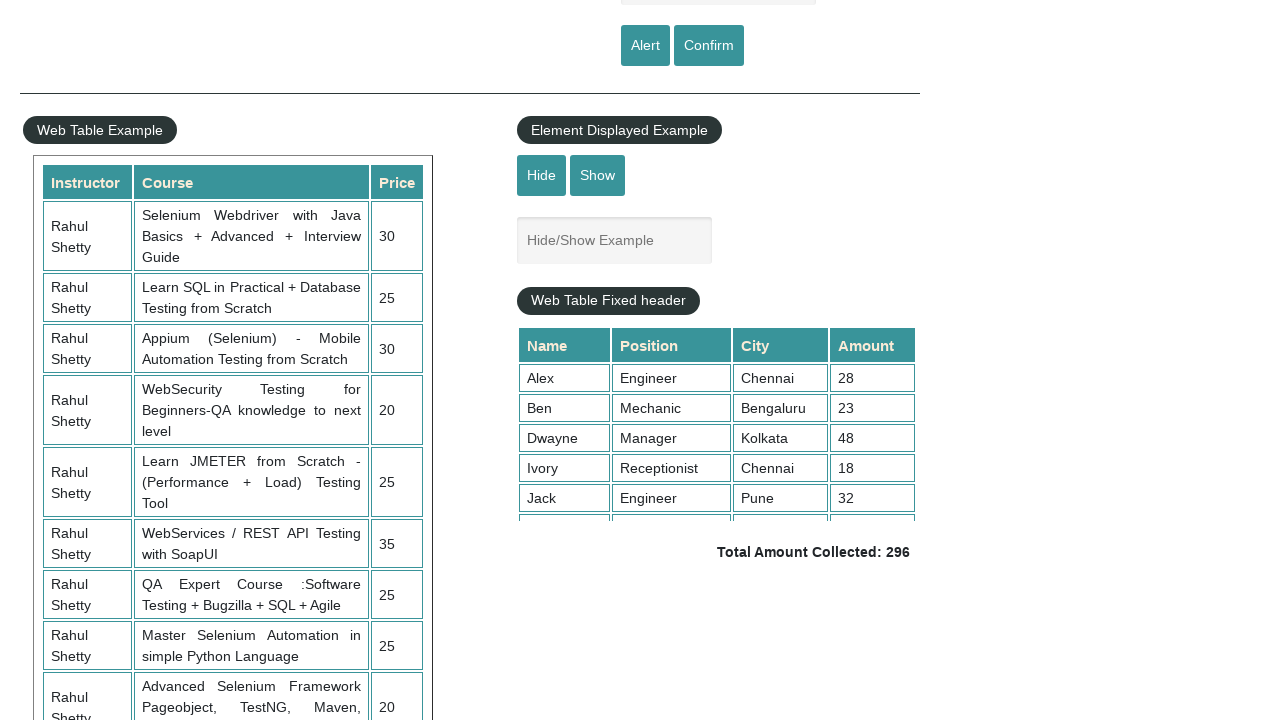

Waited 3 seconds for scroll to complete
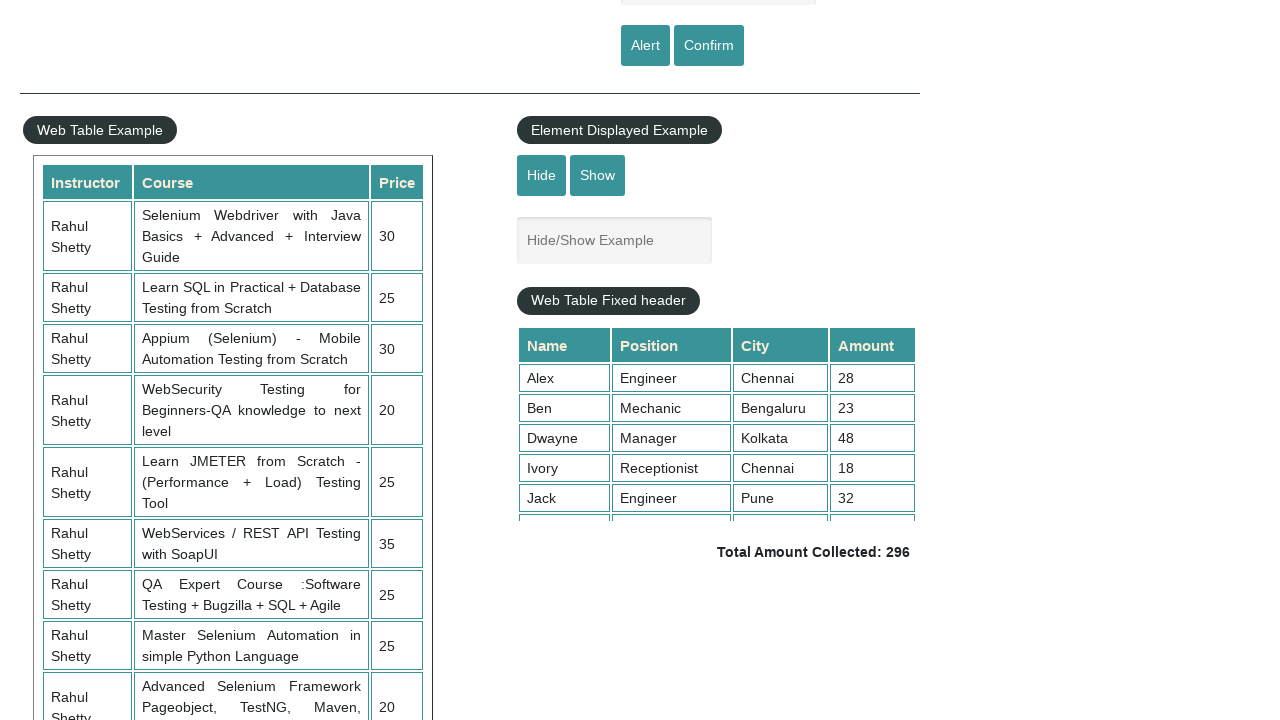

Scrolled within the fixed header table to position 110
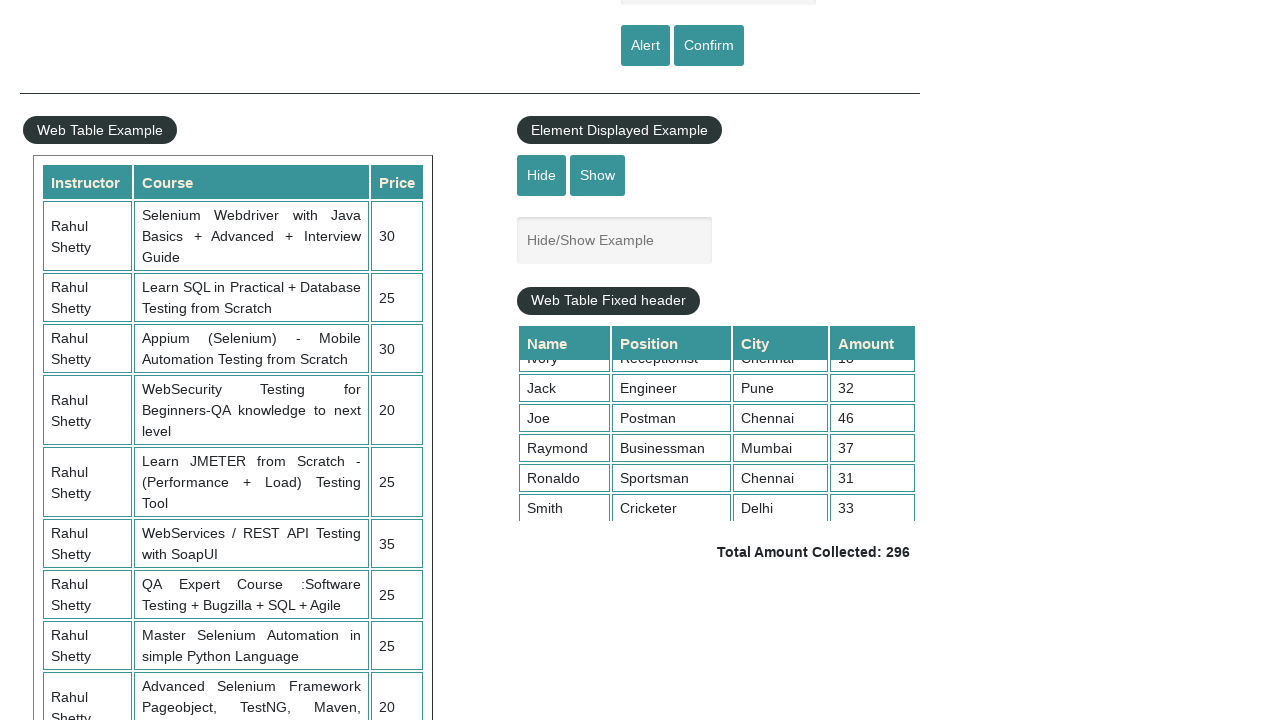

Retrieved all amount values from the 4th column of the table
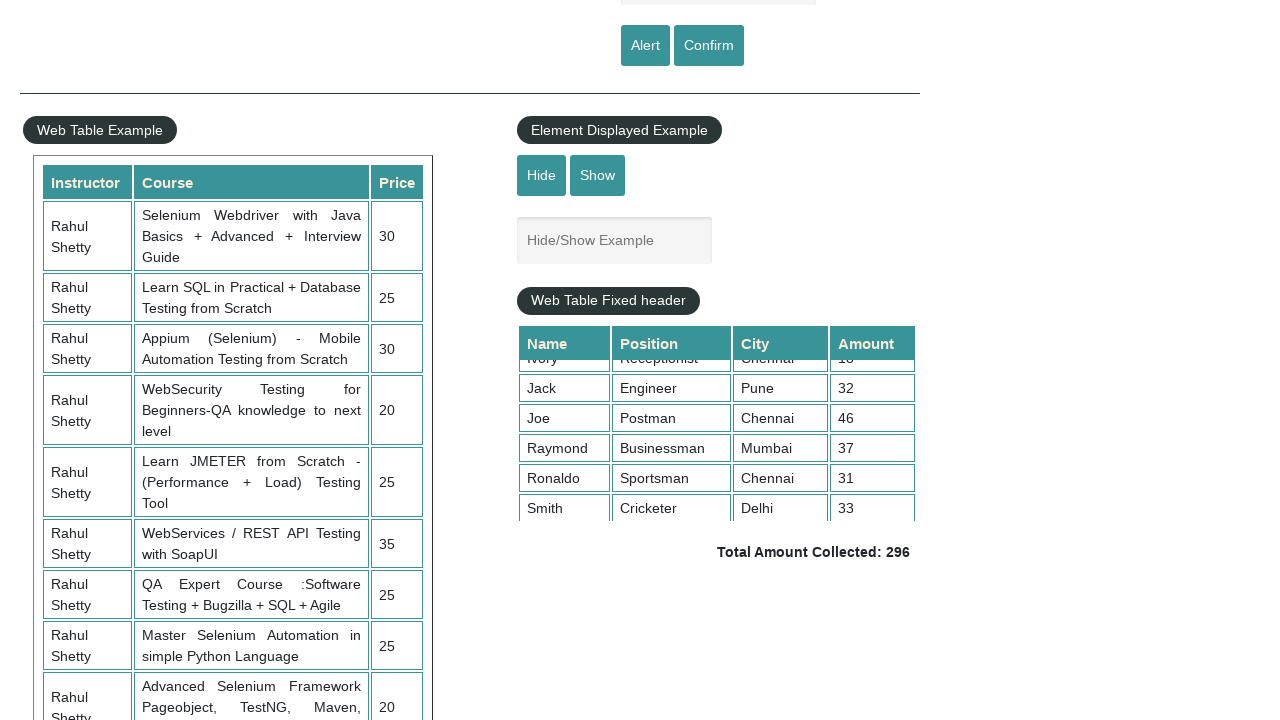

Calculated sum of all amounts: 296
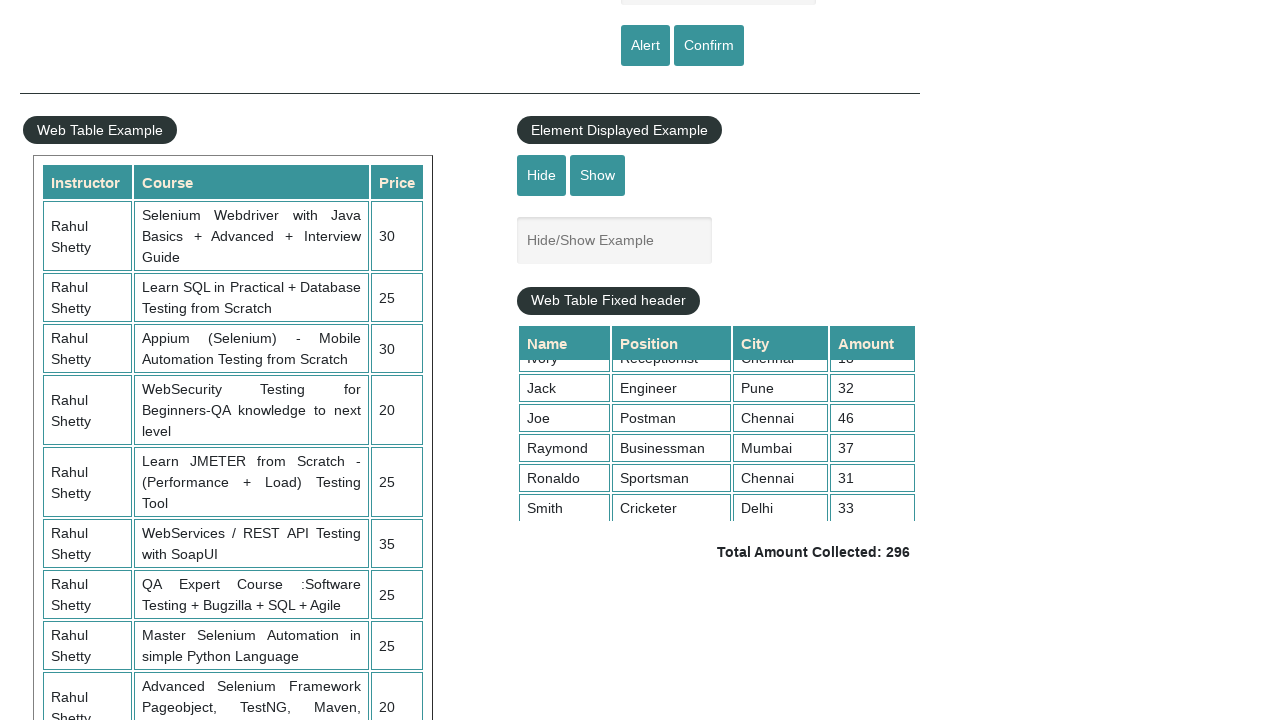

Retrieved expected total amount from the page
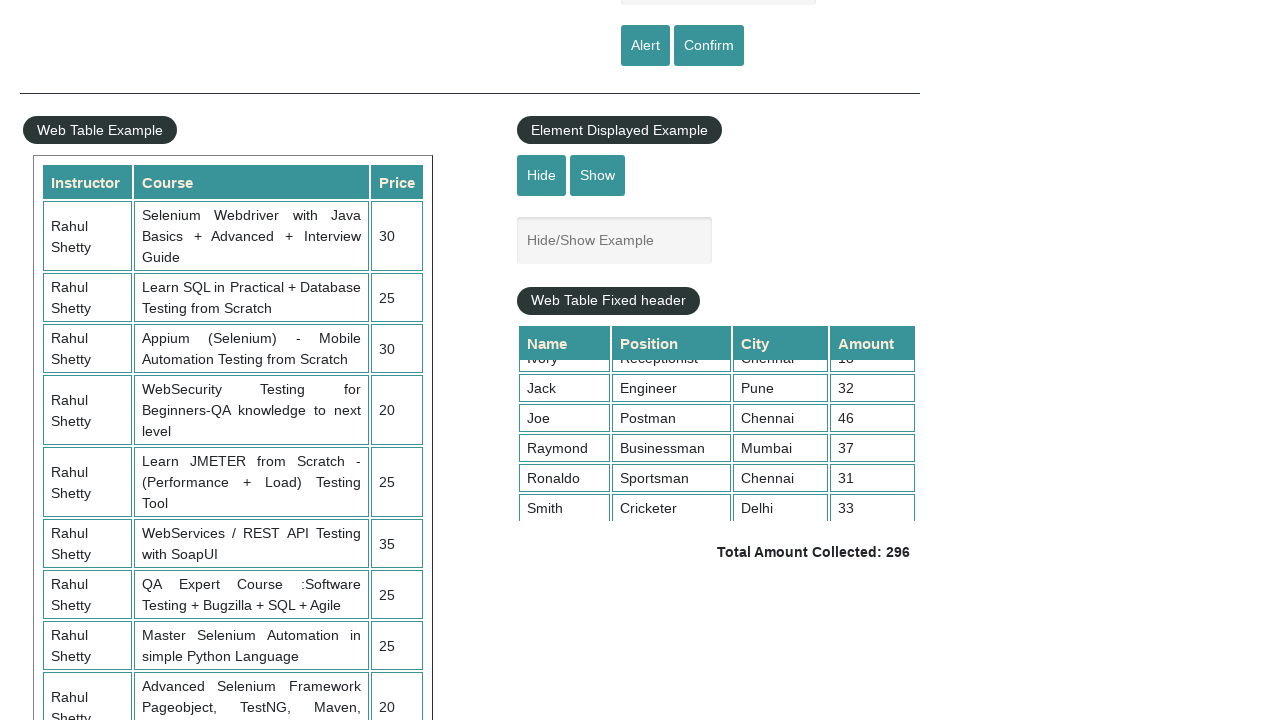

Verified calculated sum (296) matches expected total (296)
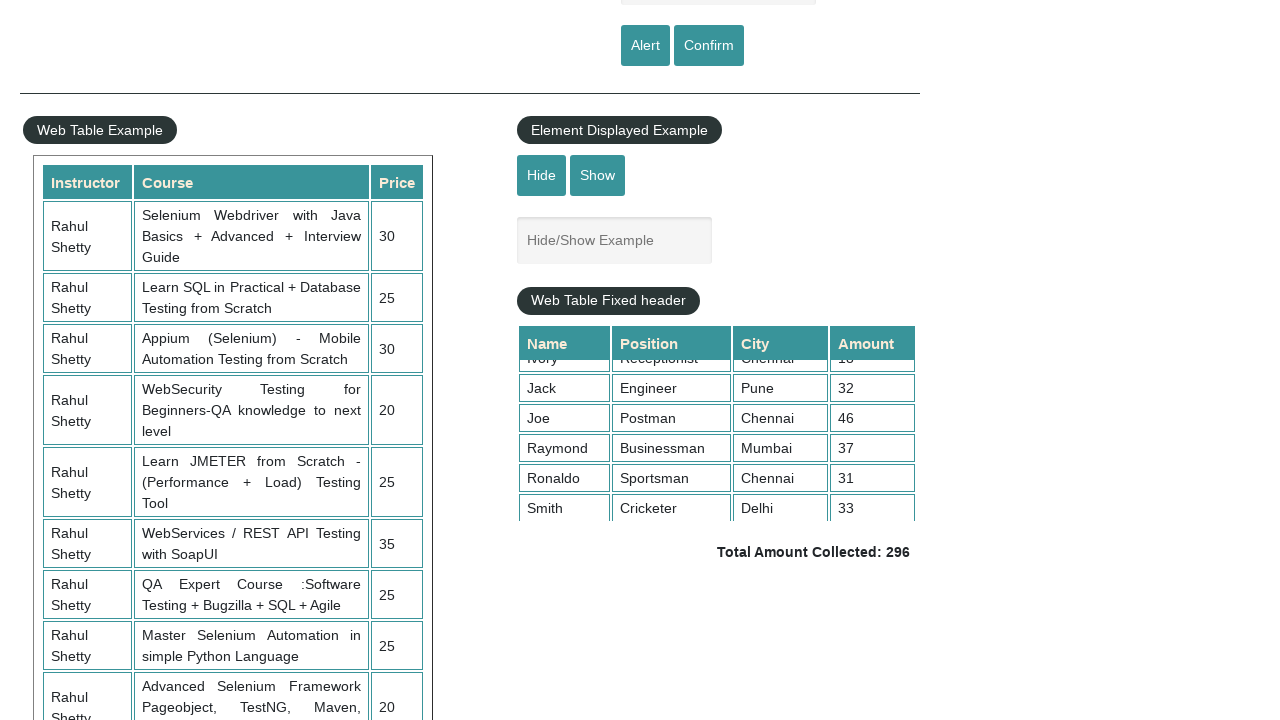

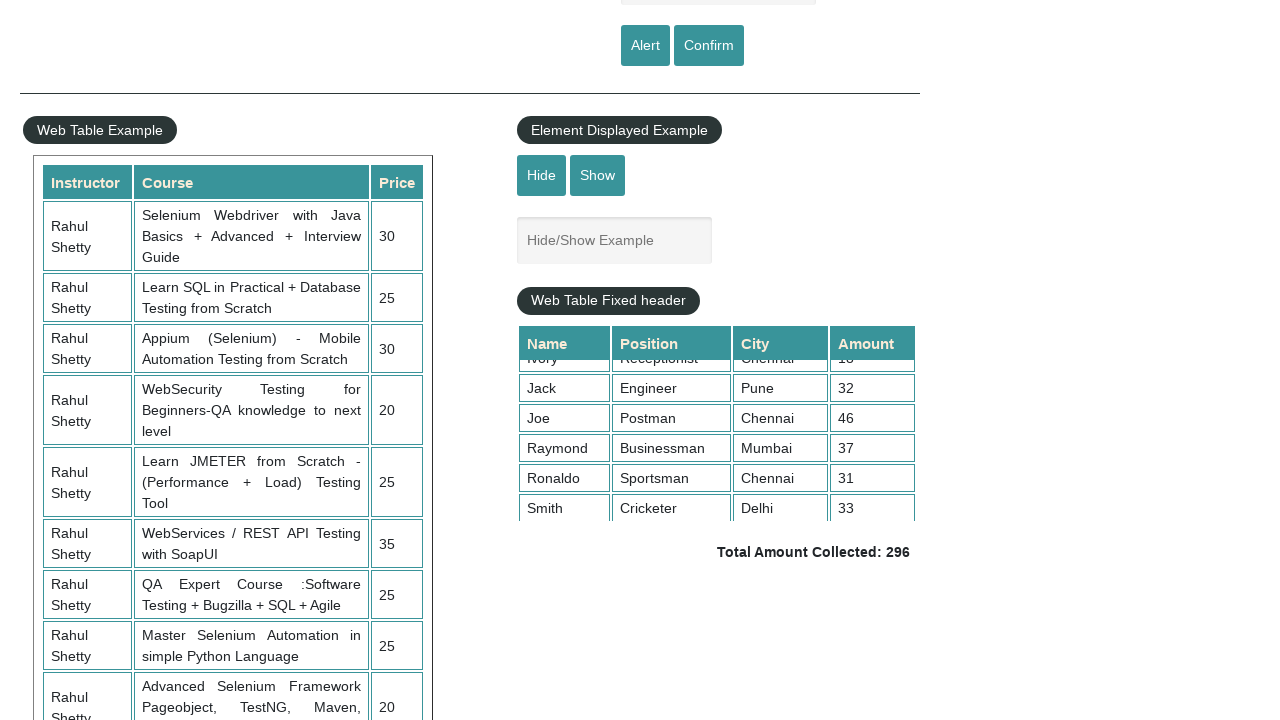